Verifies that the second button's value equals "this is Also a Button" when ignoring case sensitivity

Starting URL: https://acctabootcamp.github.io/site/examples/locators

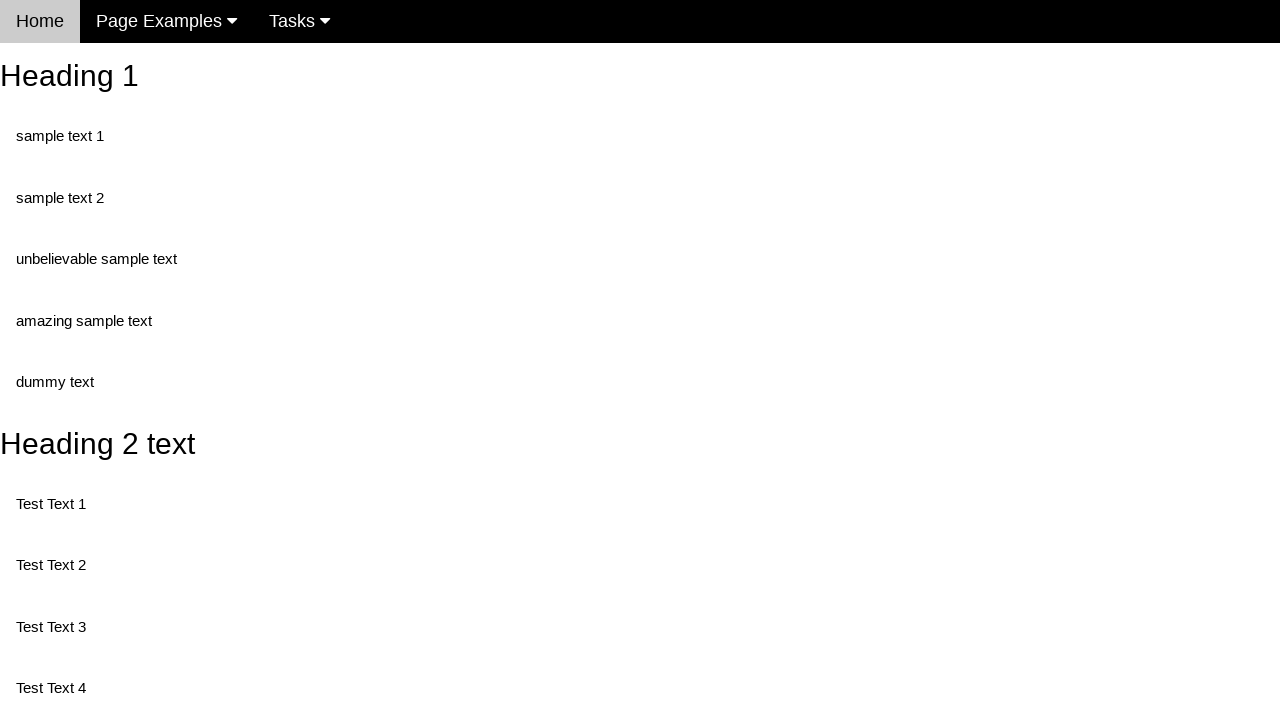

Navigated to locators example page
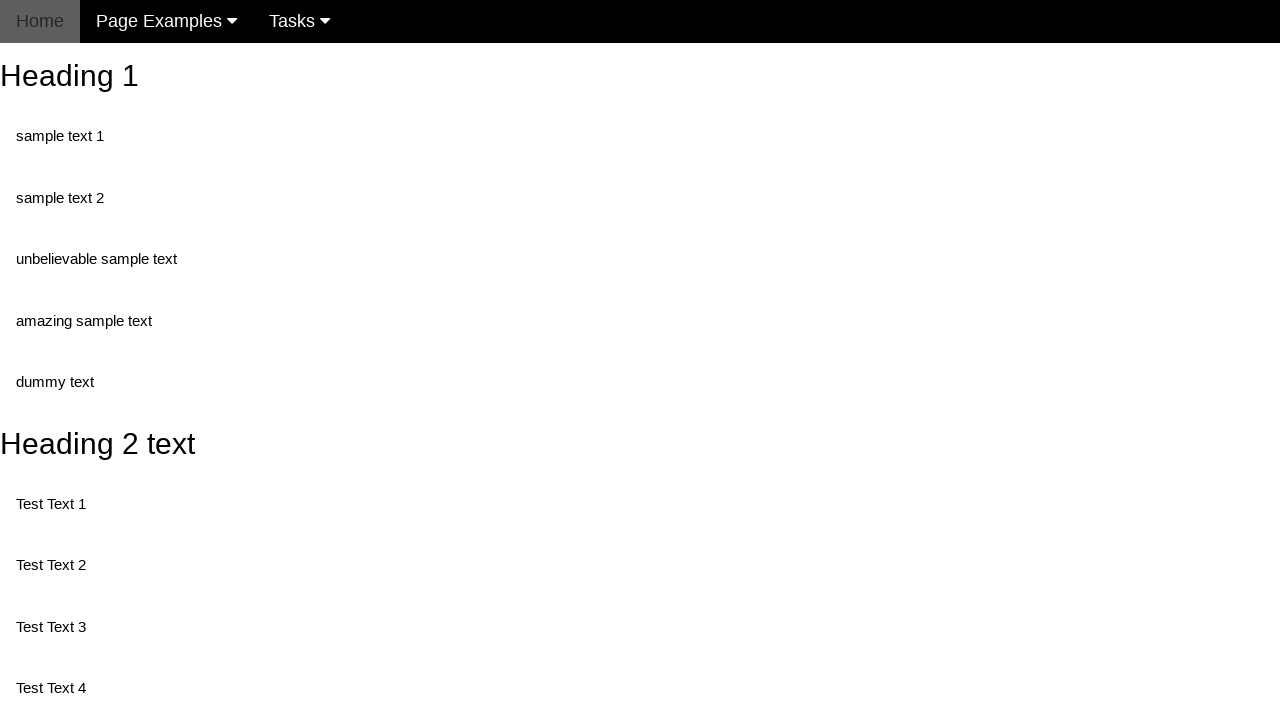

Located all input elements on the page
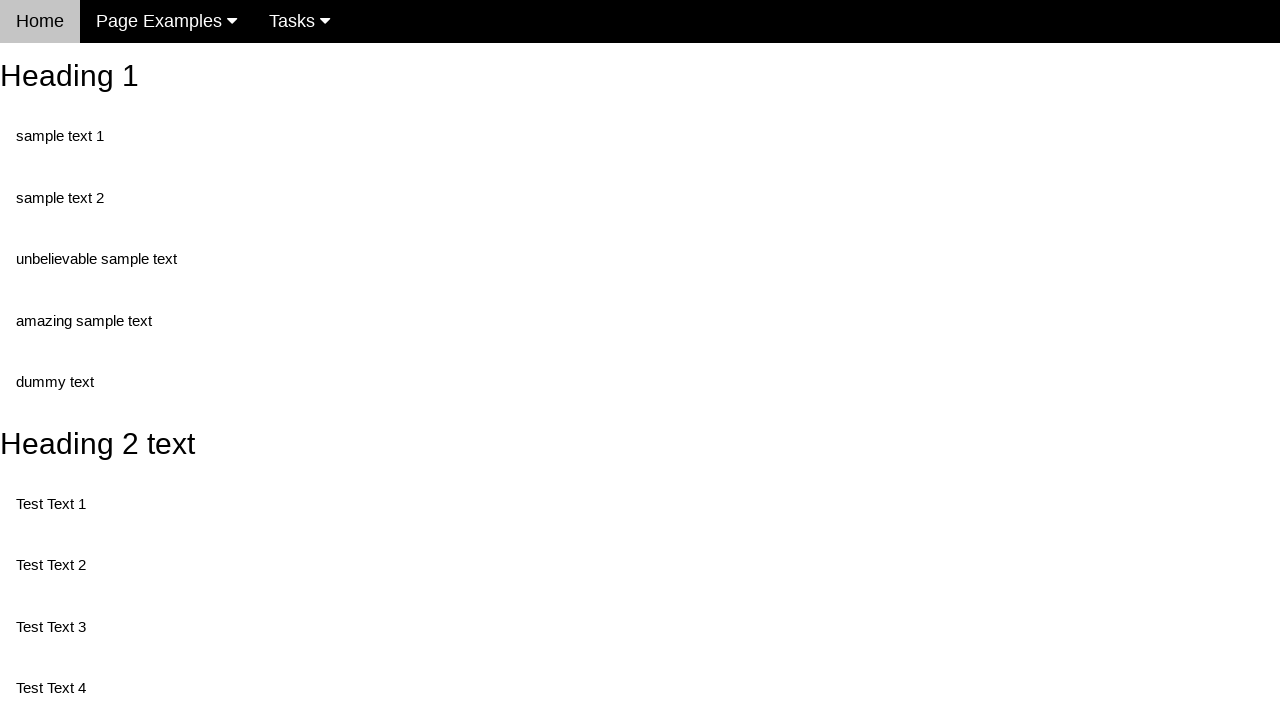

Retrieved value attribute from second button: This is also a button
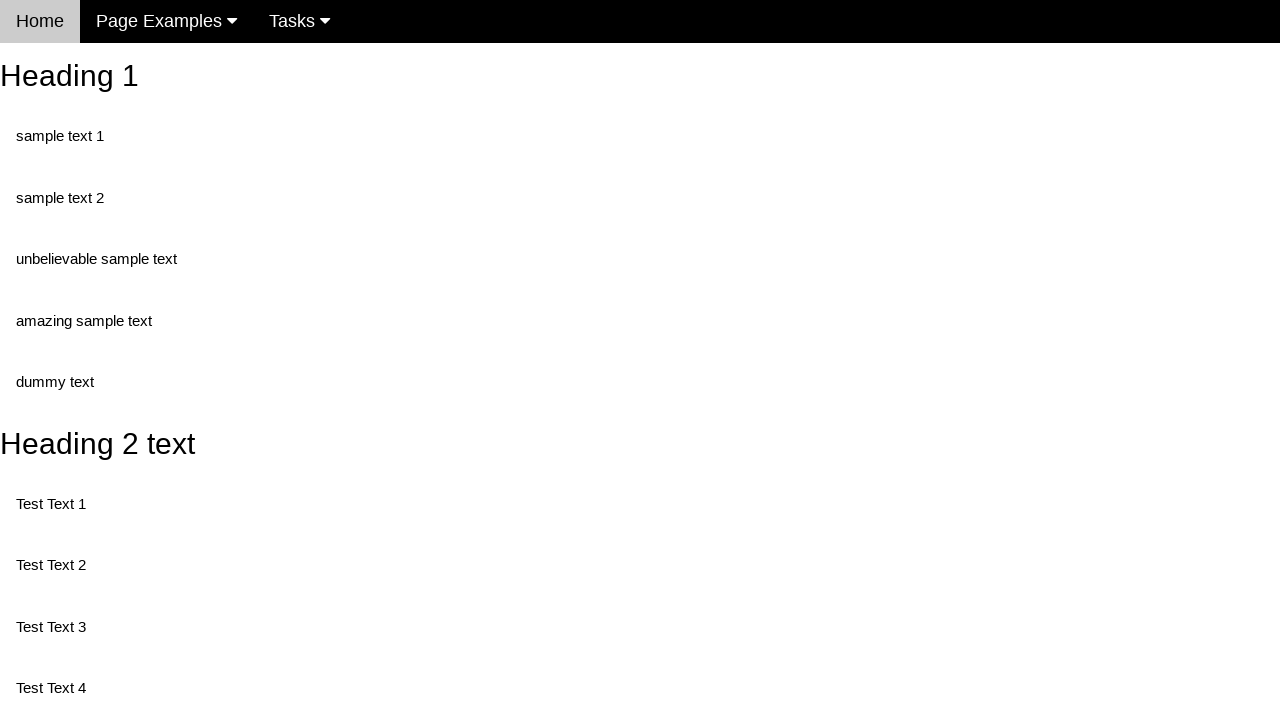

Set expected value to 'this is Also a Button'
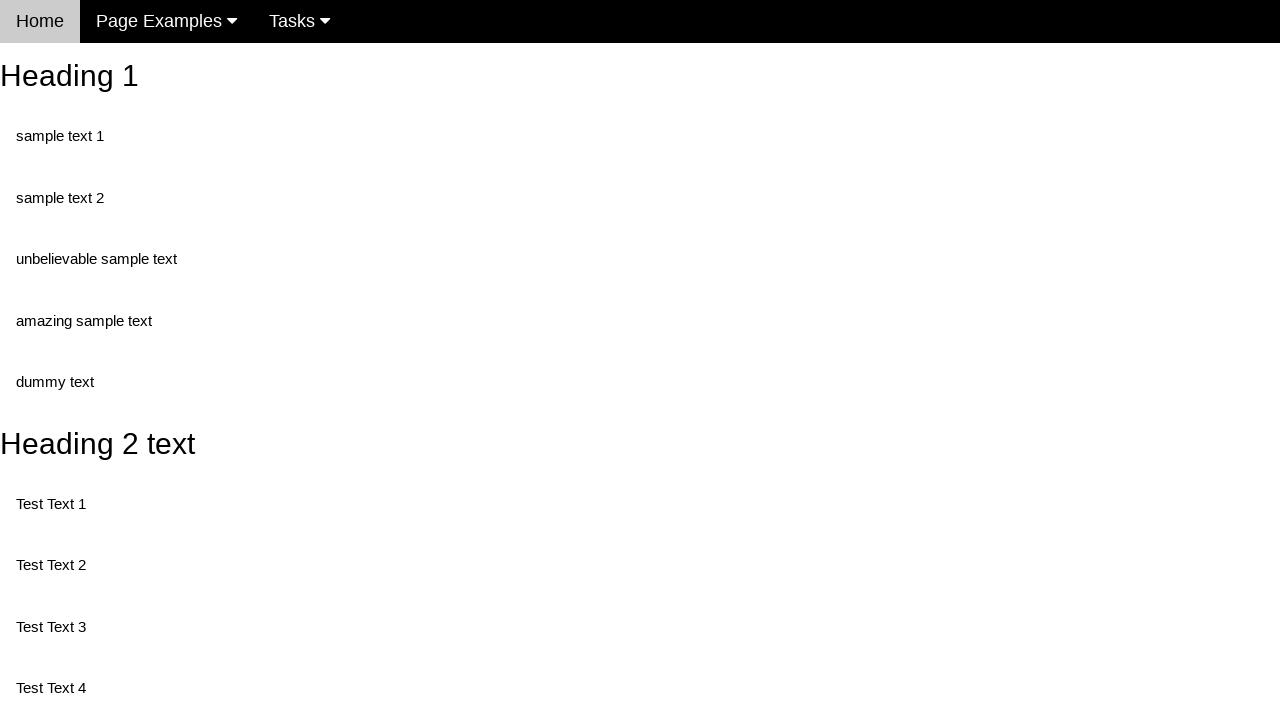

Asserted that second button's value matches expected value (case-insensitive comparison passed)
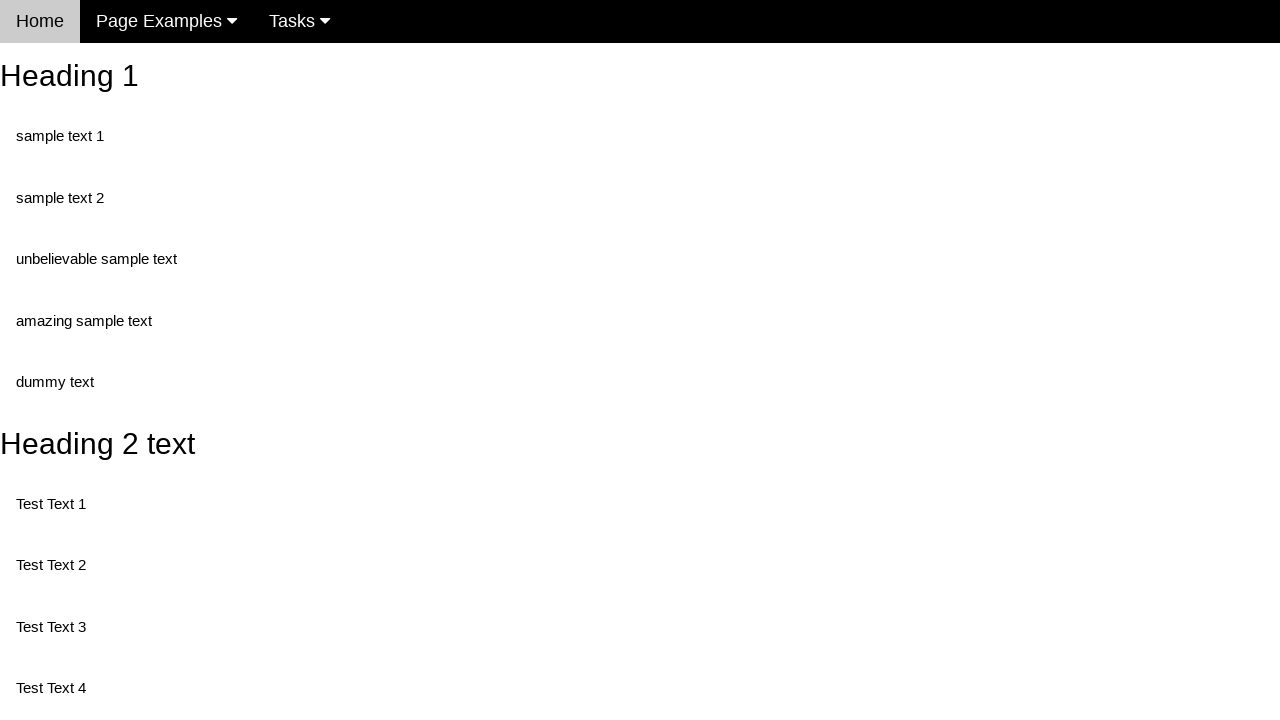

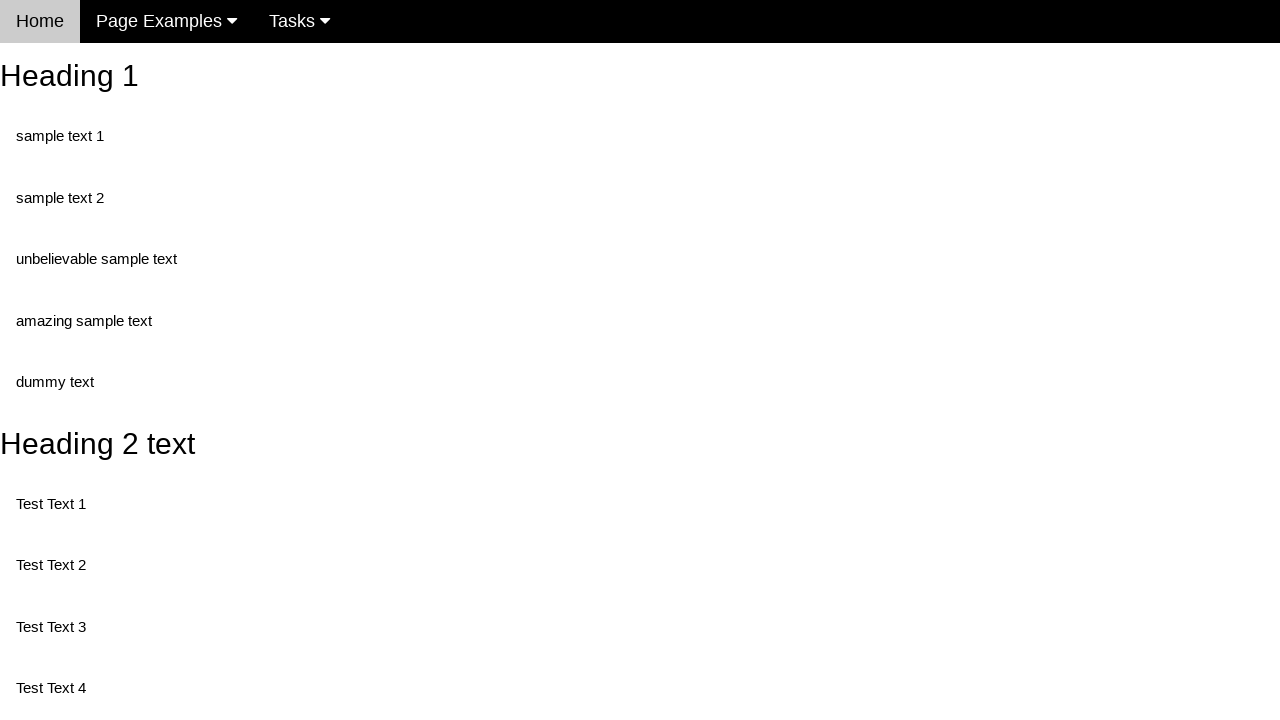